Tests dynamic loading functionality by clicking the Start button and verifying that the "Hello World!" text becomes visible after loading completes

Starting URL: https://the-internet.herokuapp.com/dynamic_loading/1

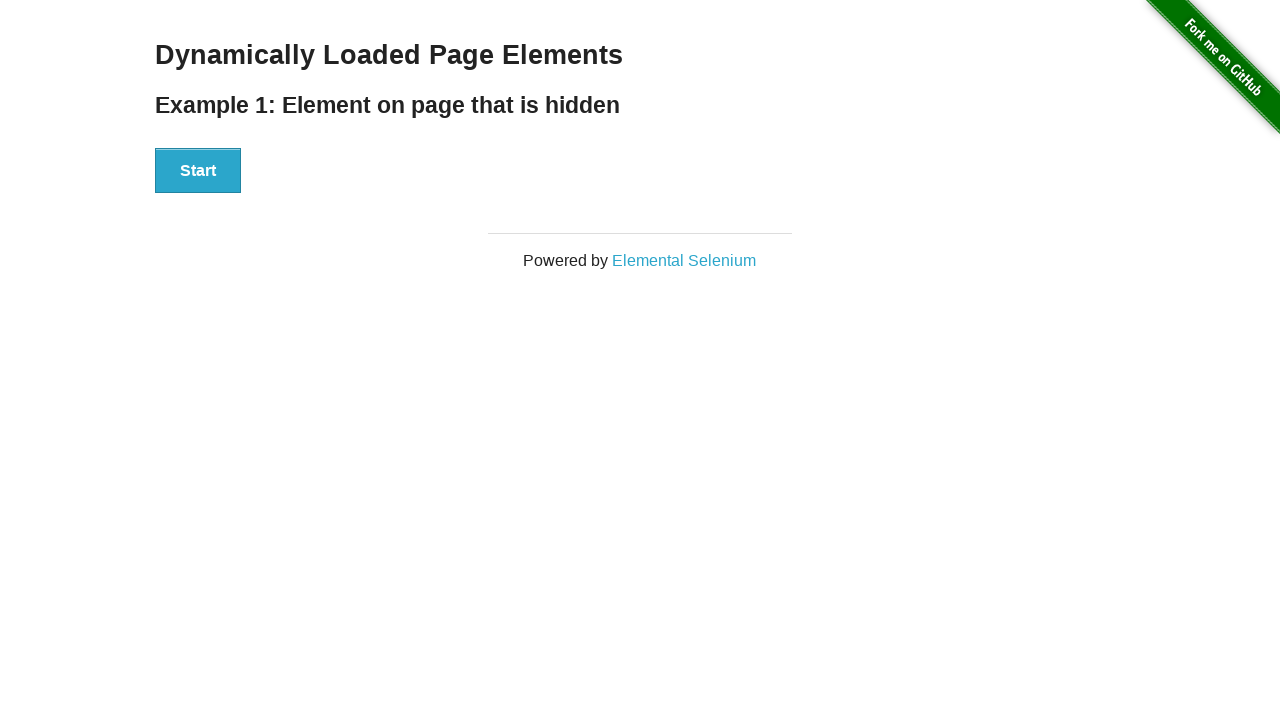

Navigated to dynamic loading test page
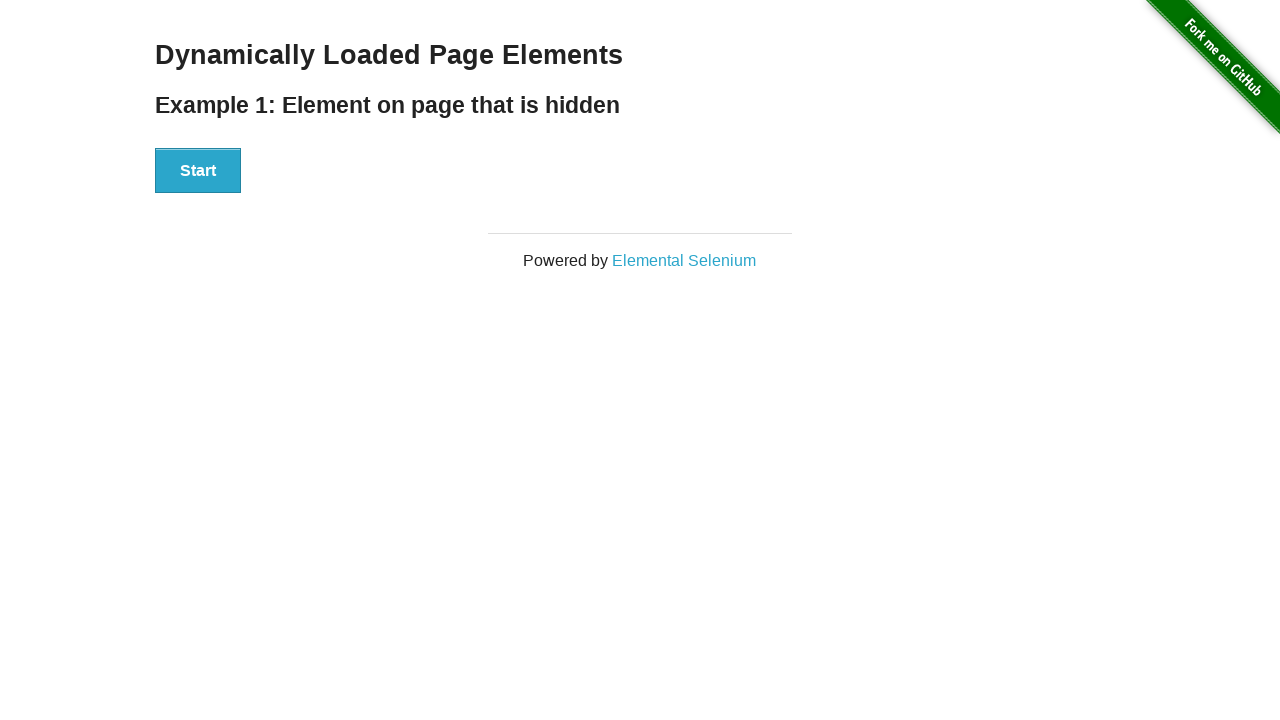

Clicked the Start button at (198, 171) on xpath=//button[text()='Start']
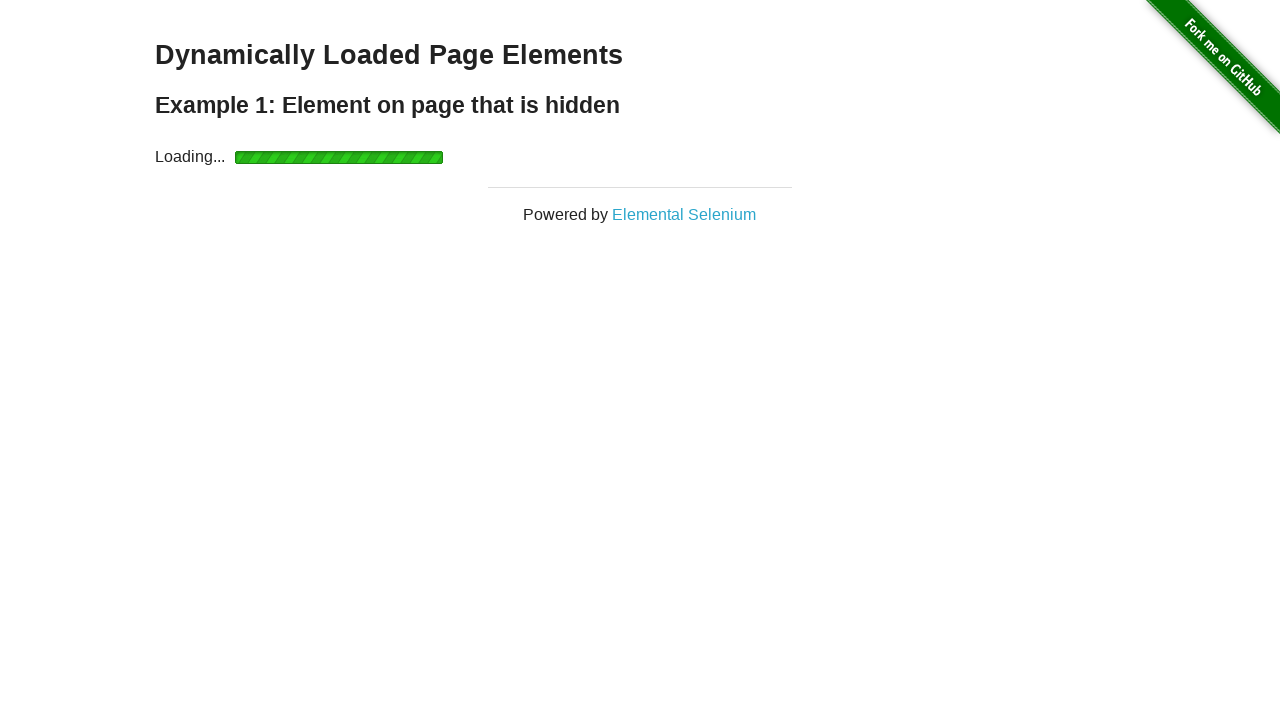

Waited for 'Hello World!' text to become visible after dynamic loading
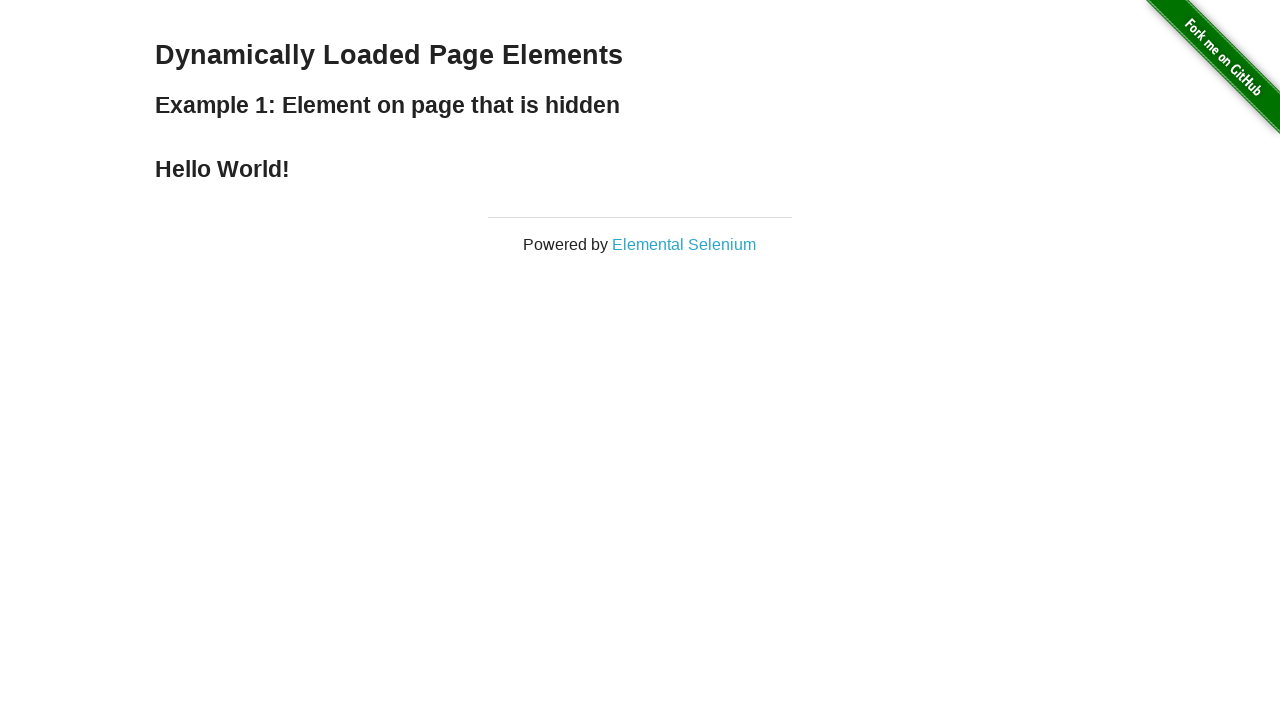

Verified 'Hello World!' element is visible
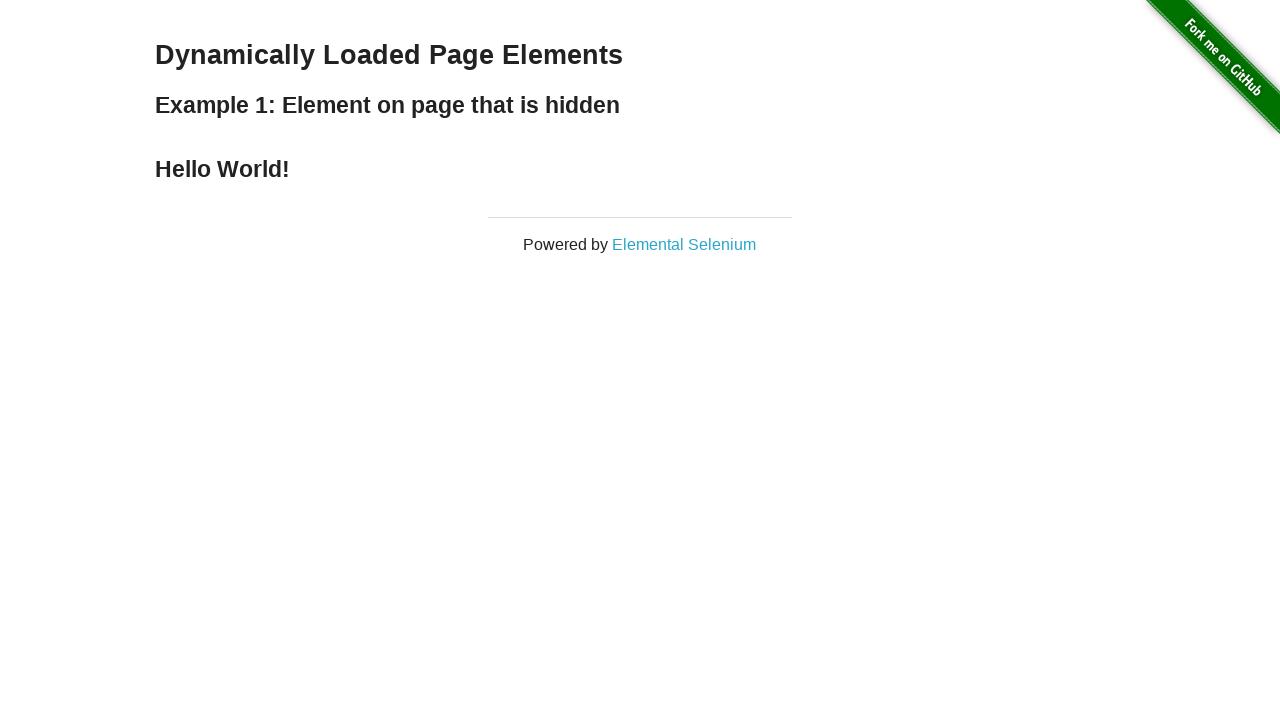

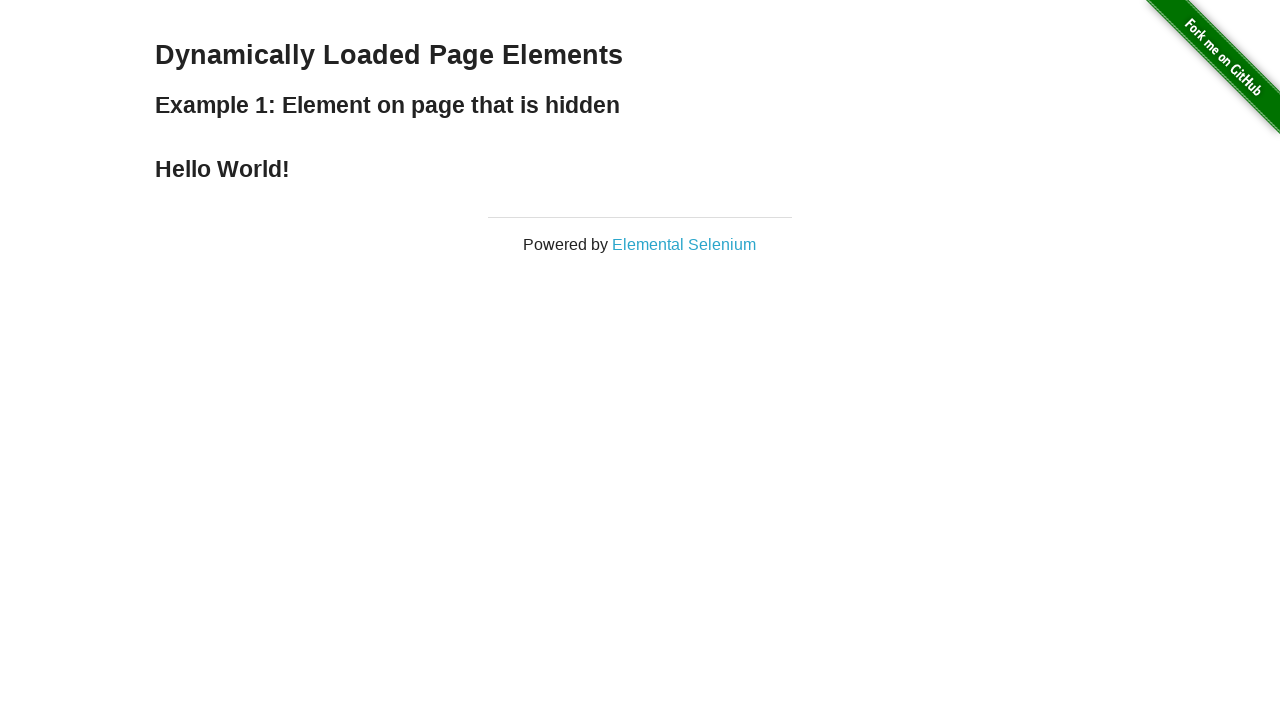